Tests form filling and submission on a Selenium practice website by entering text in various input fields (text, password, search) and clicking the submit button.

Starting URL: https://omayo.blogspot.com/

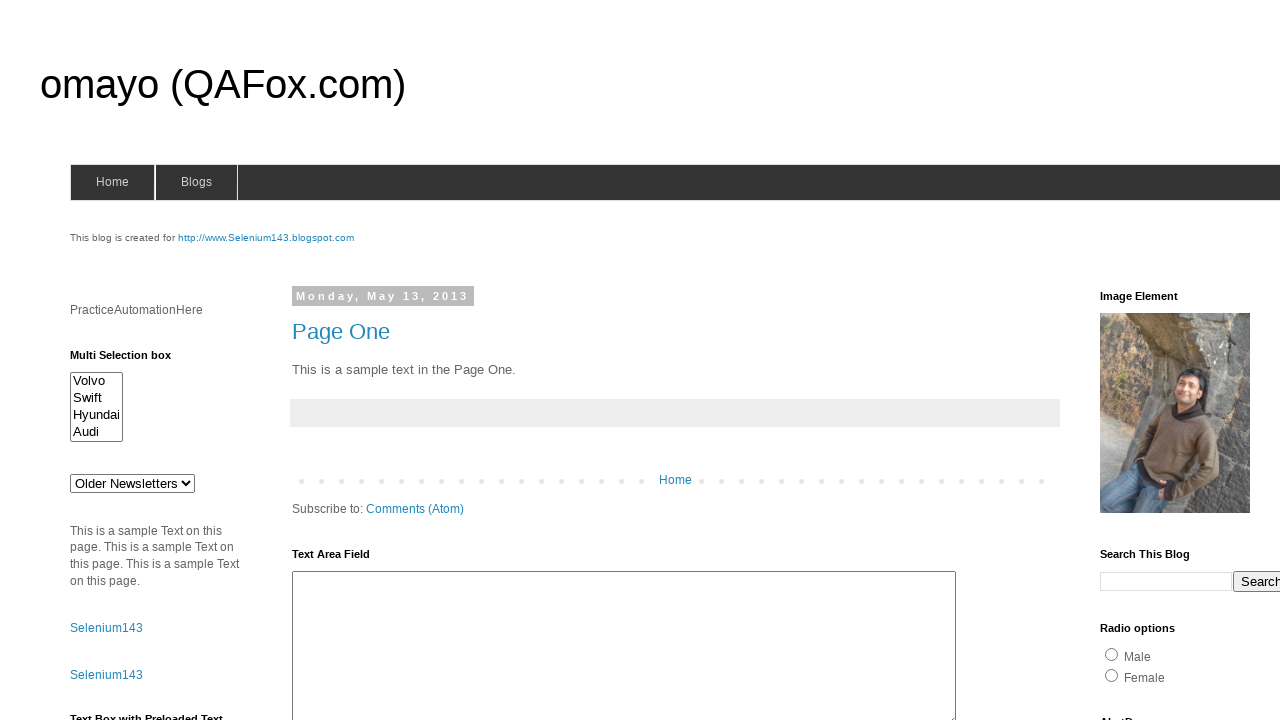

Filled text input field with 'testUser2024' on input[type='text']
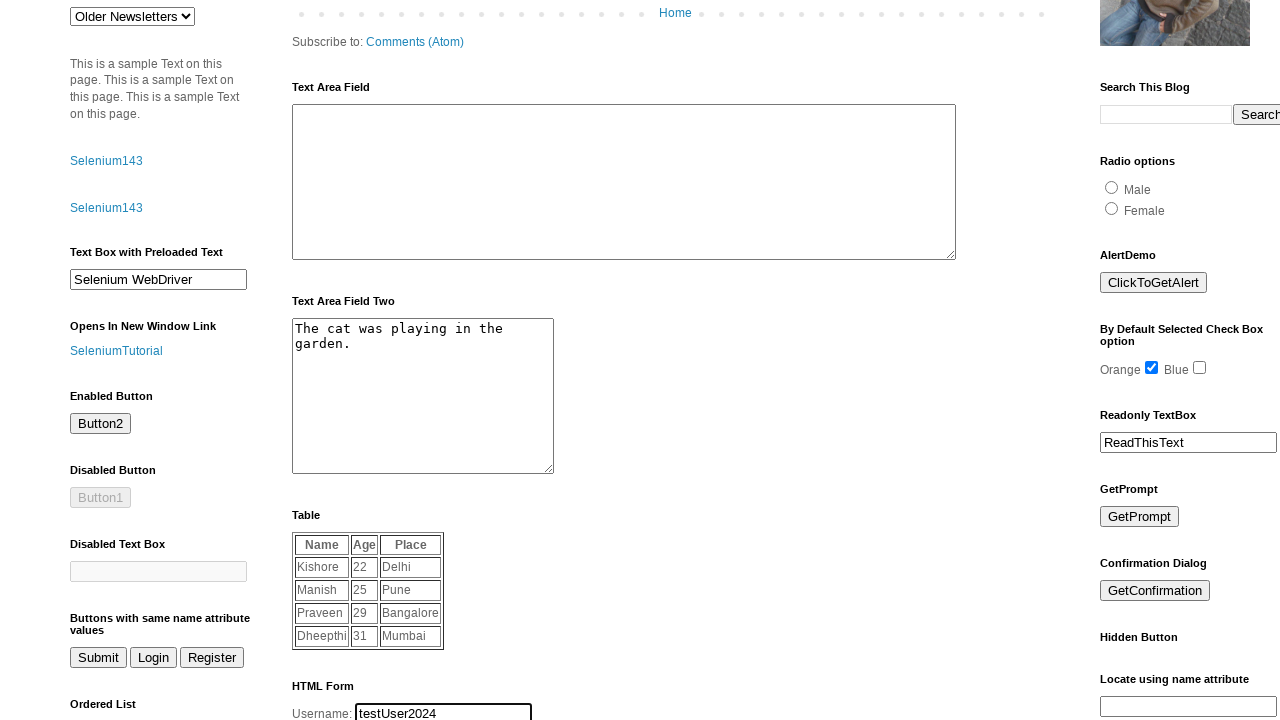

Filled password input field with 'TestPass789' on input[type='password']
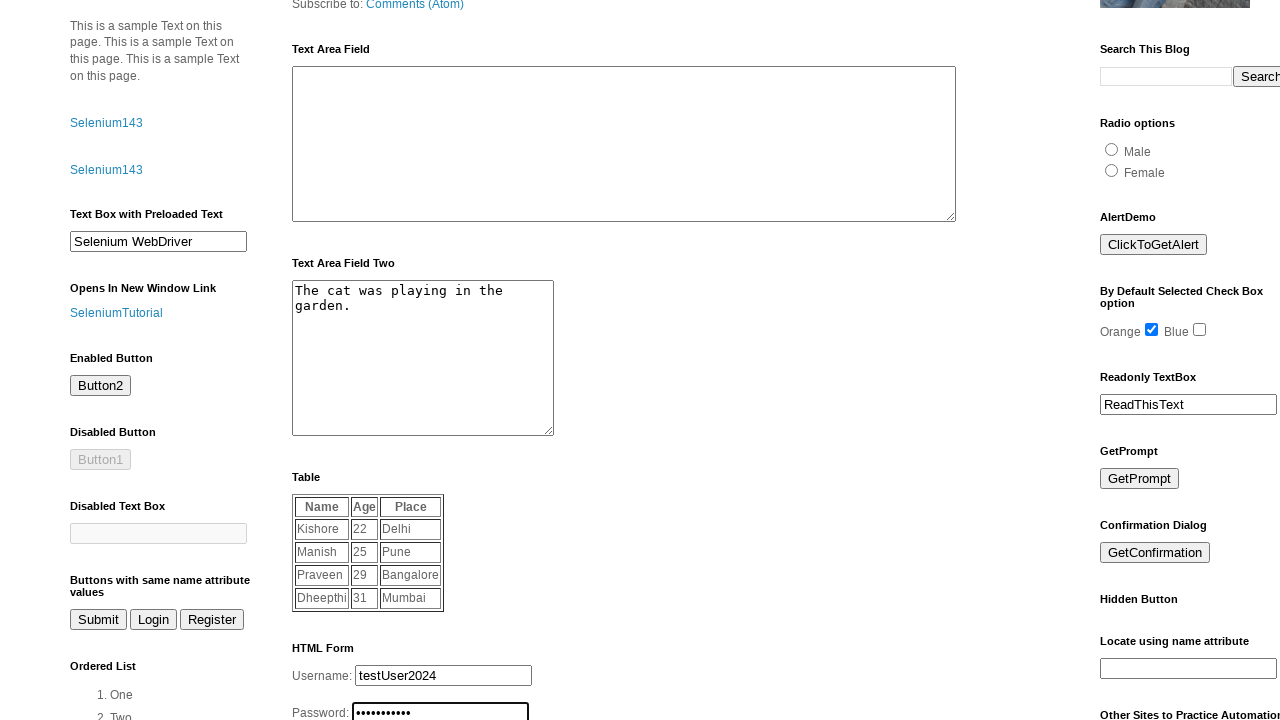

Filled search field with 'click on search button' on input[name='q']
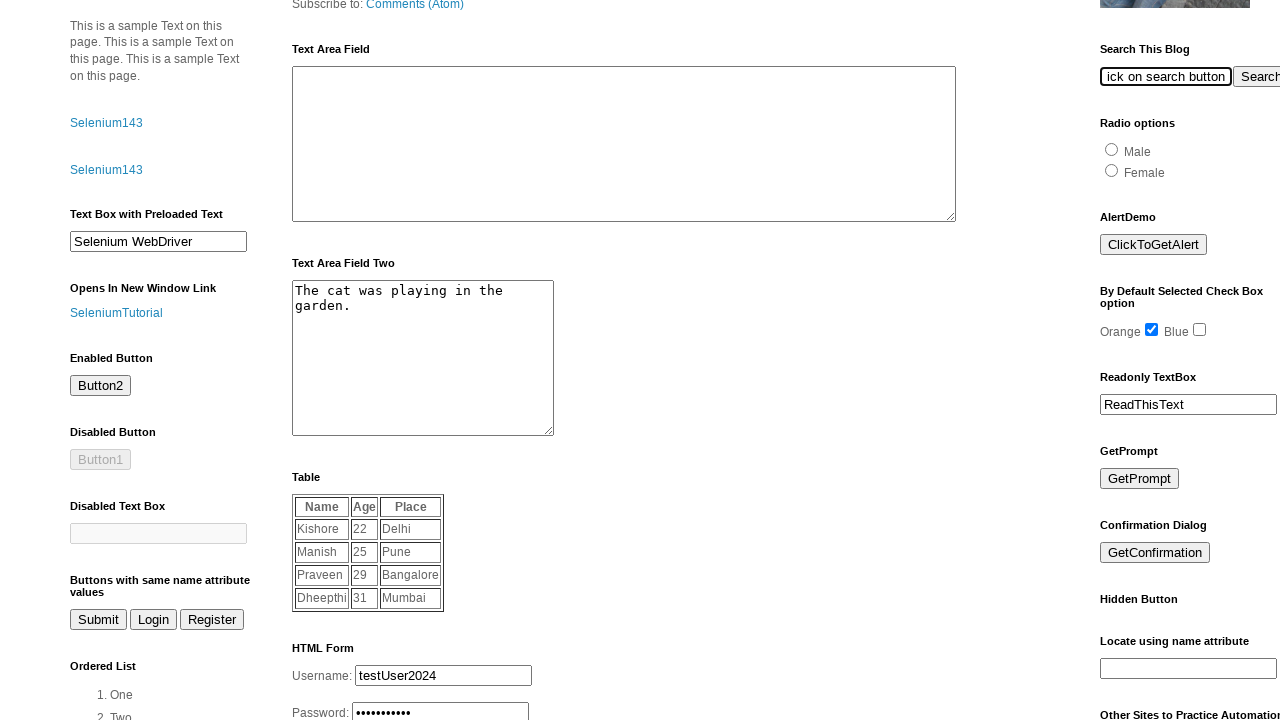

Clicked the submit button at (1252, 76) on input[type='submit']
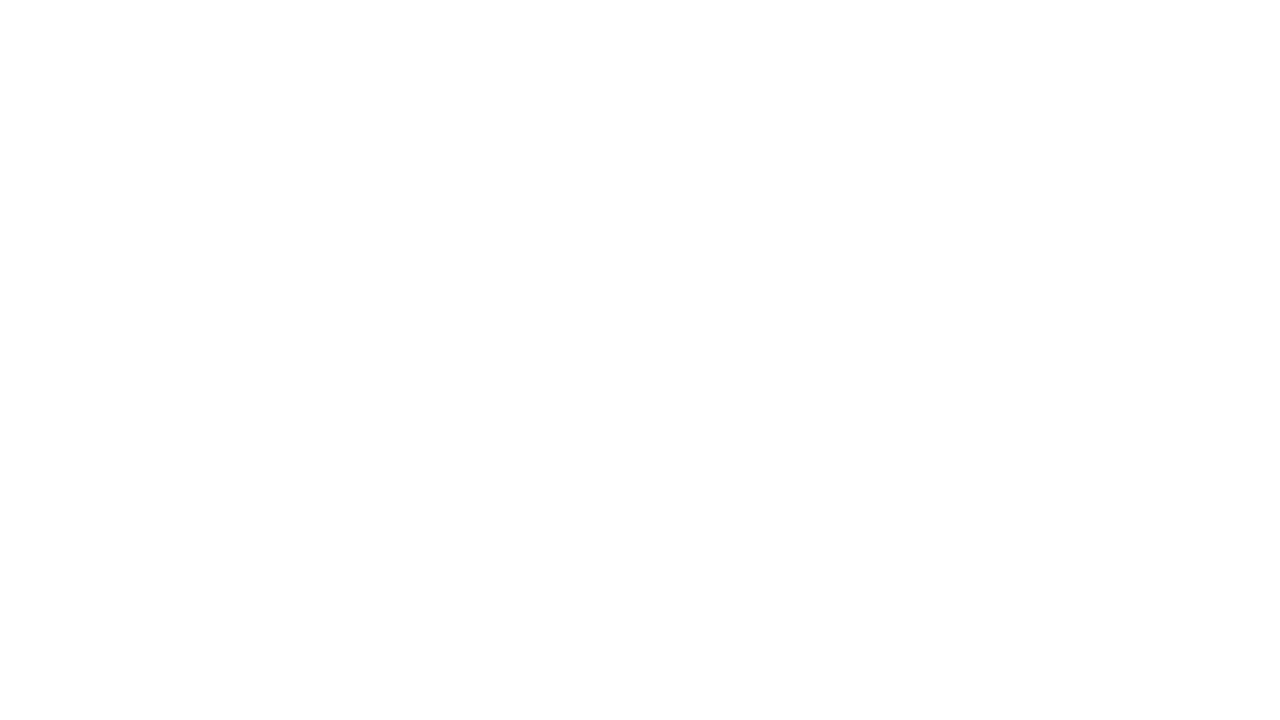

Waited 2 seconds for form submission to complete
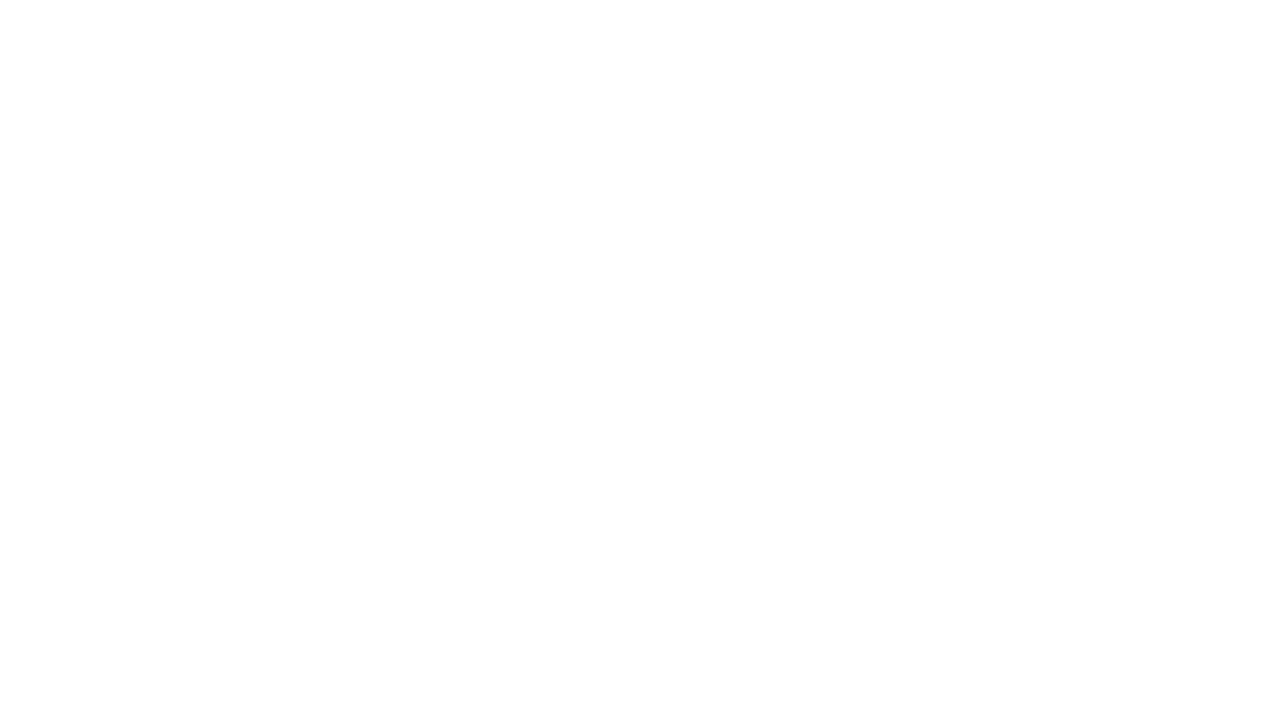

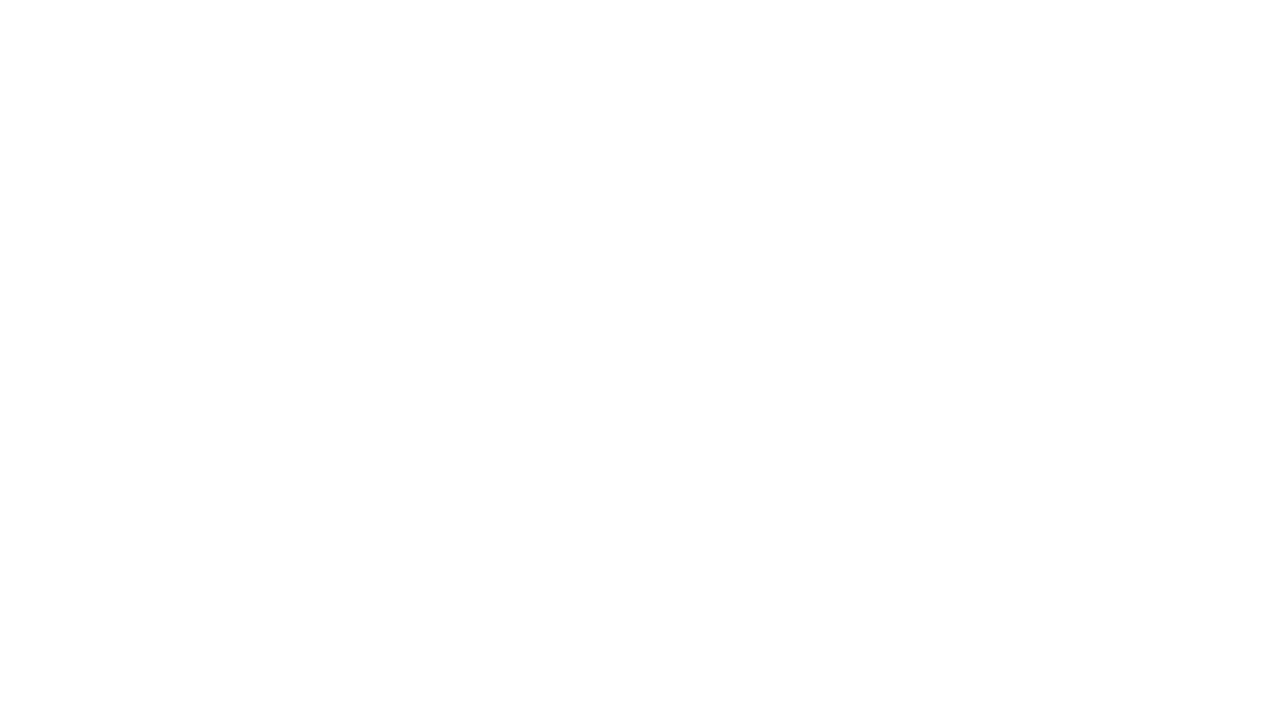